Tests checkbox functionality on a practice automation page by clicking a checkbox and verifying its selected state

Starting URL: https://rahulshettyacademy.com/AutomationPractice/

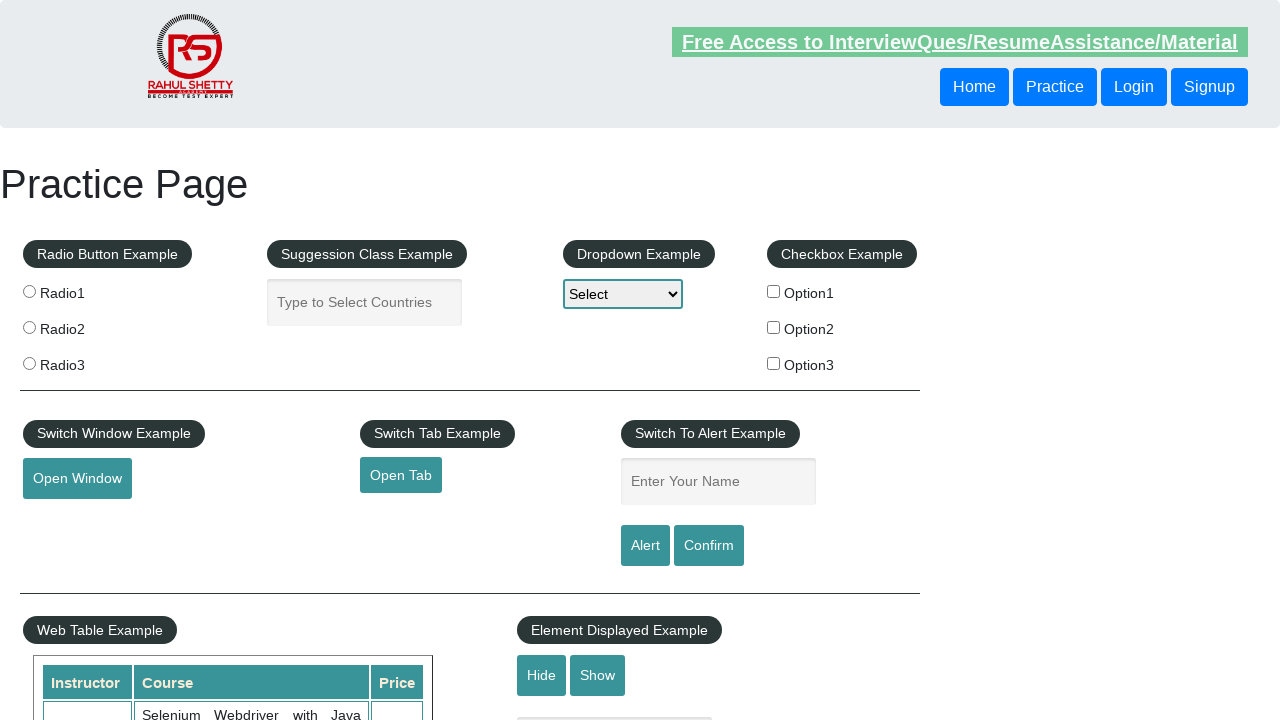

Navigated to practice automation page
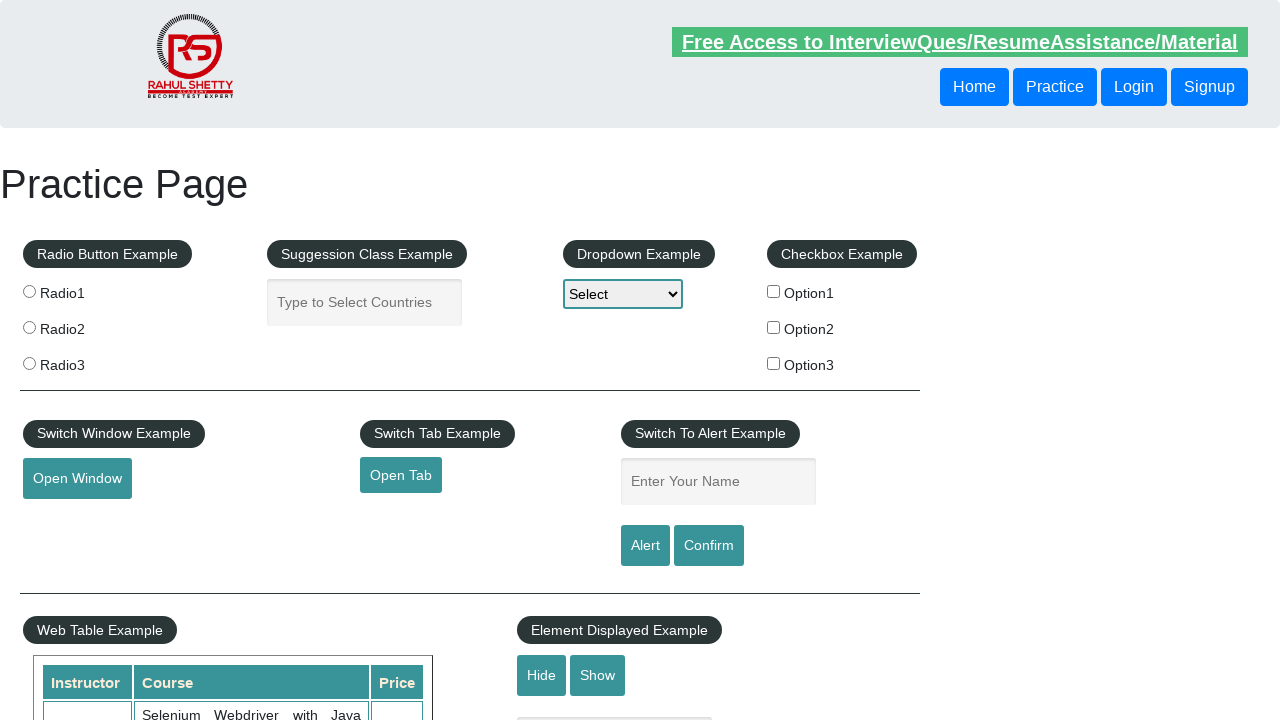

Clicked checkbox option 1 at (774, 291) on #checkBoxOption1
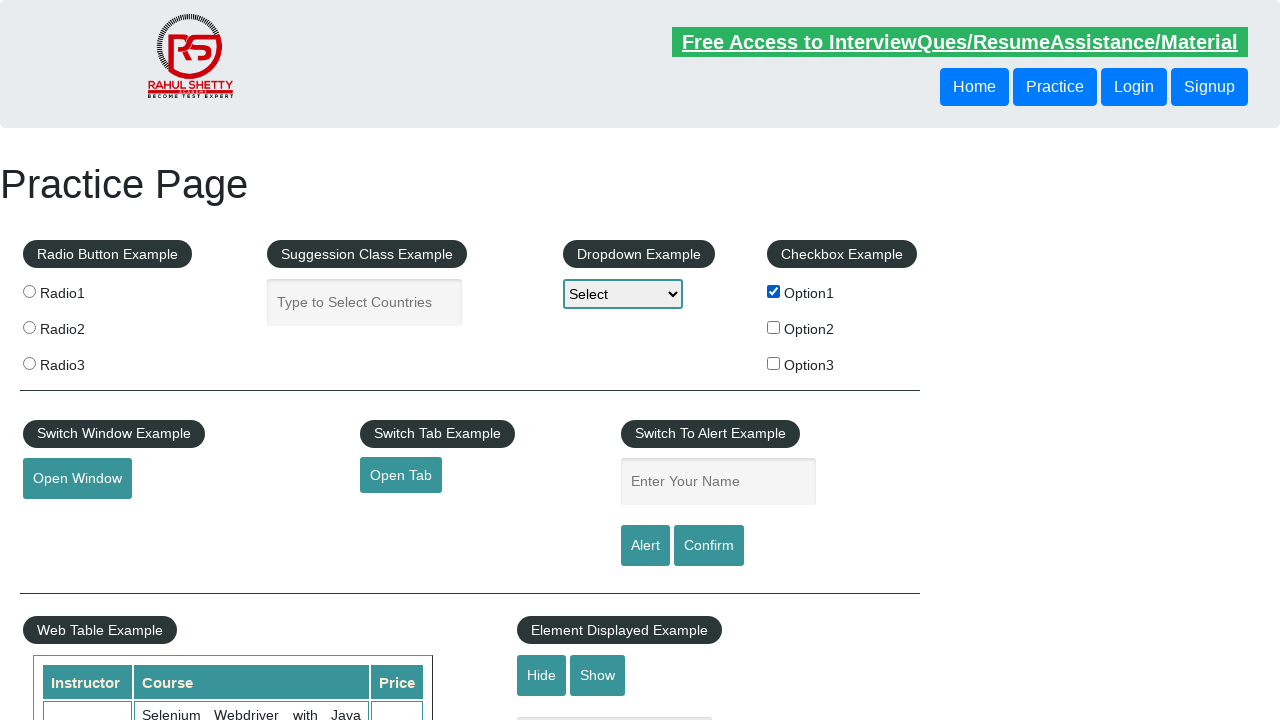

Verified checkbox option 1 is selected
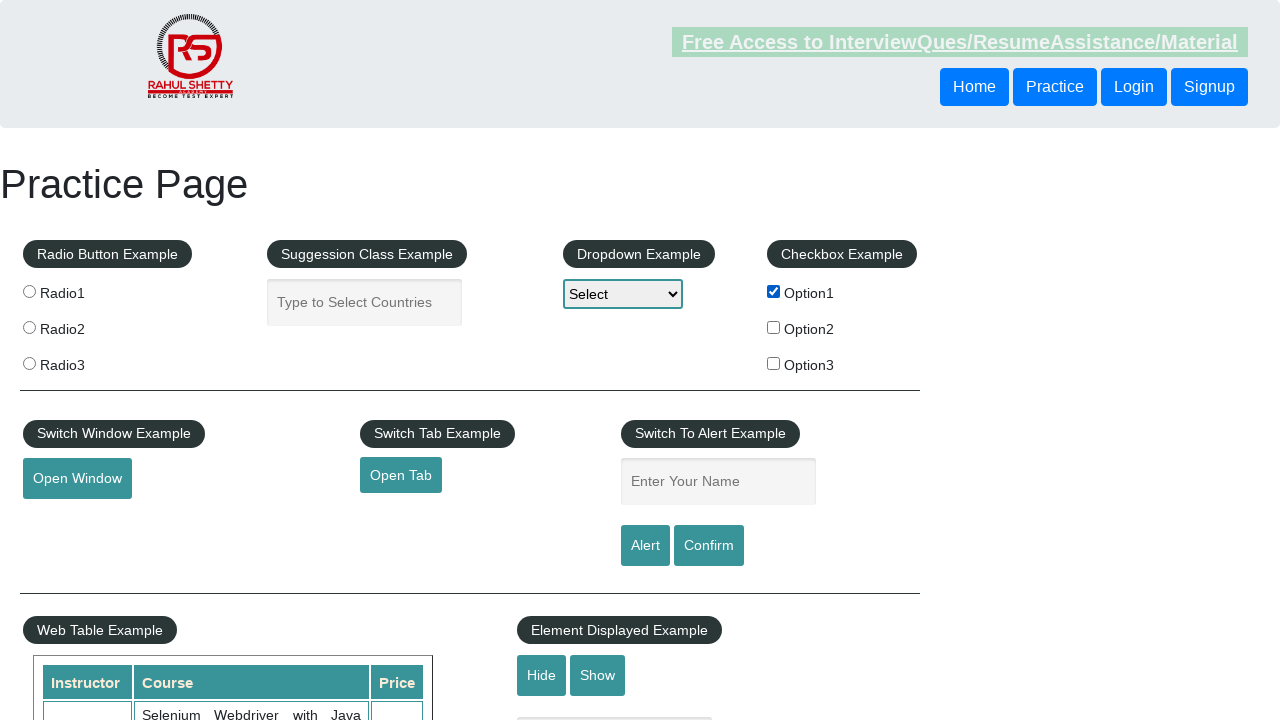

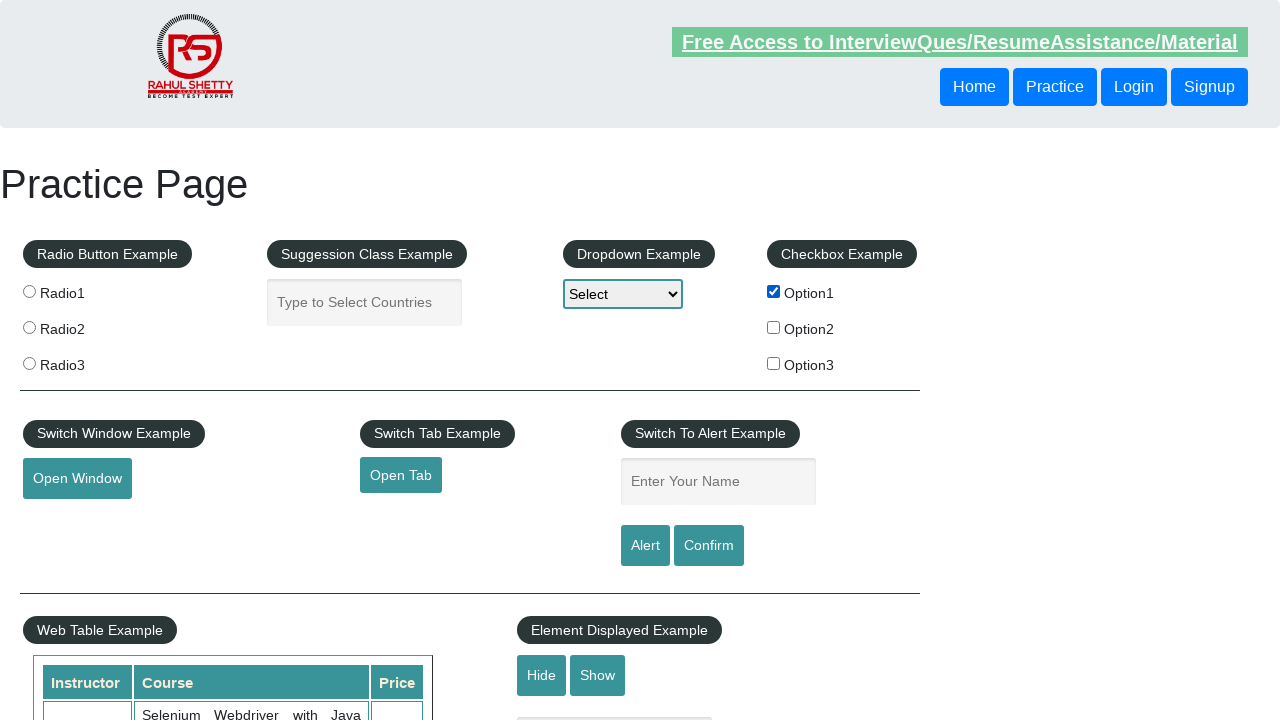